Tests JavaScript alert handling by triggering a JS Alert and accepting it, then triggering a JS Prompt, entering text, and accepting it.

Starting URL: https://the-internet.herokuapp.com/javascript_alerts

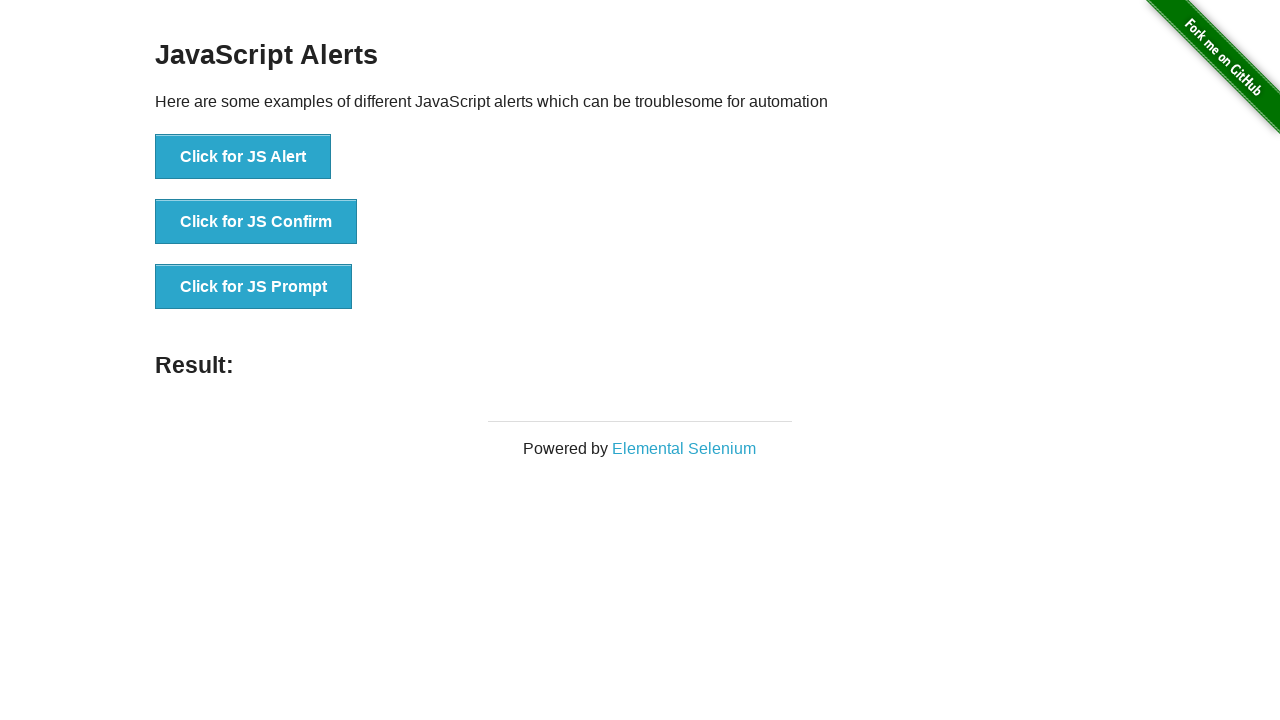

Clicked button to trigger JS Alert at (243, 157) on xpath=//button[text()='Click for JS Alert']
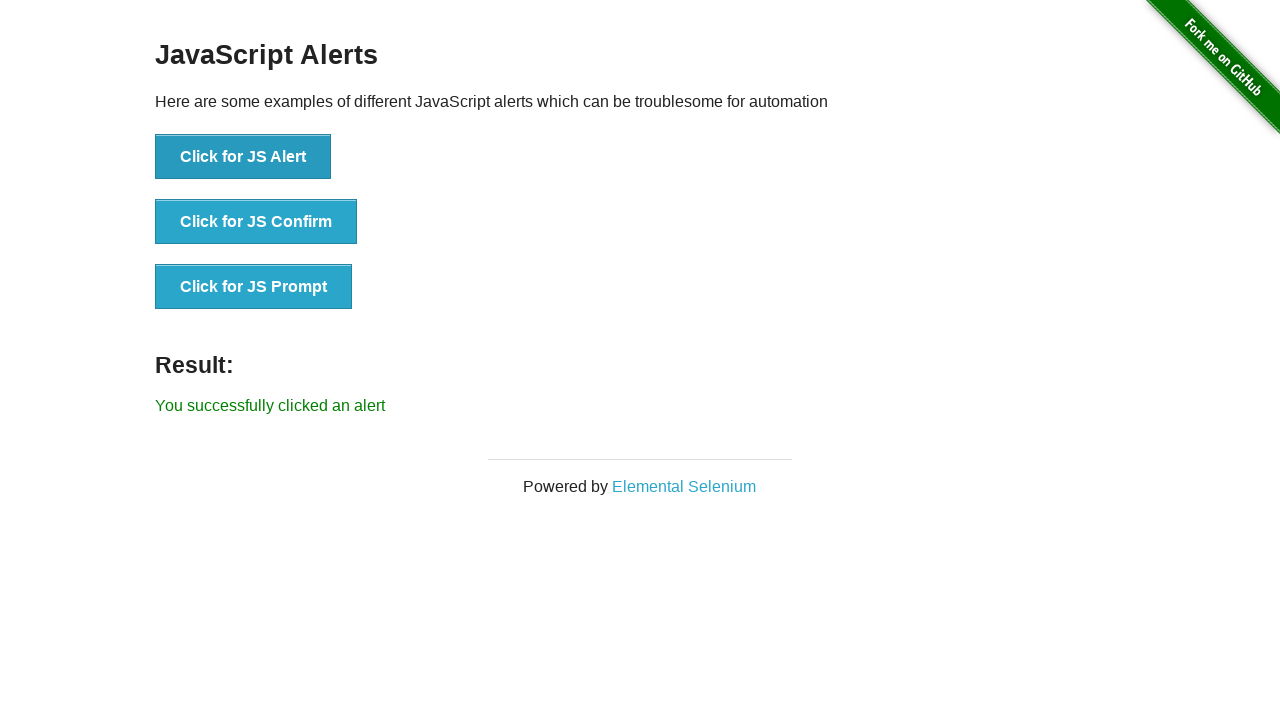

Set up dialog handler to accept alerts
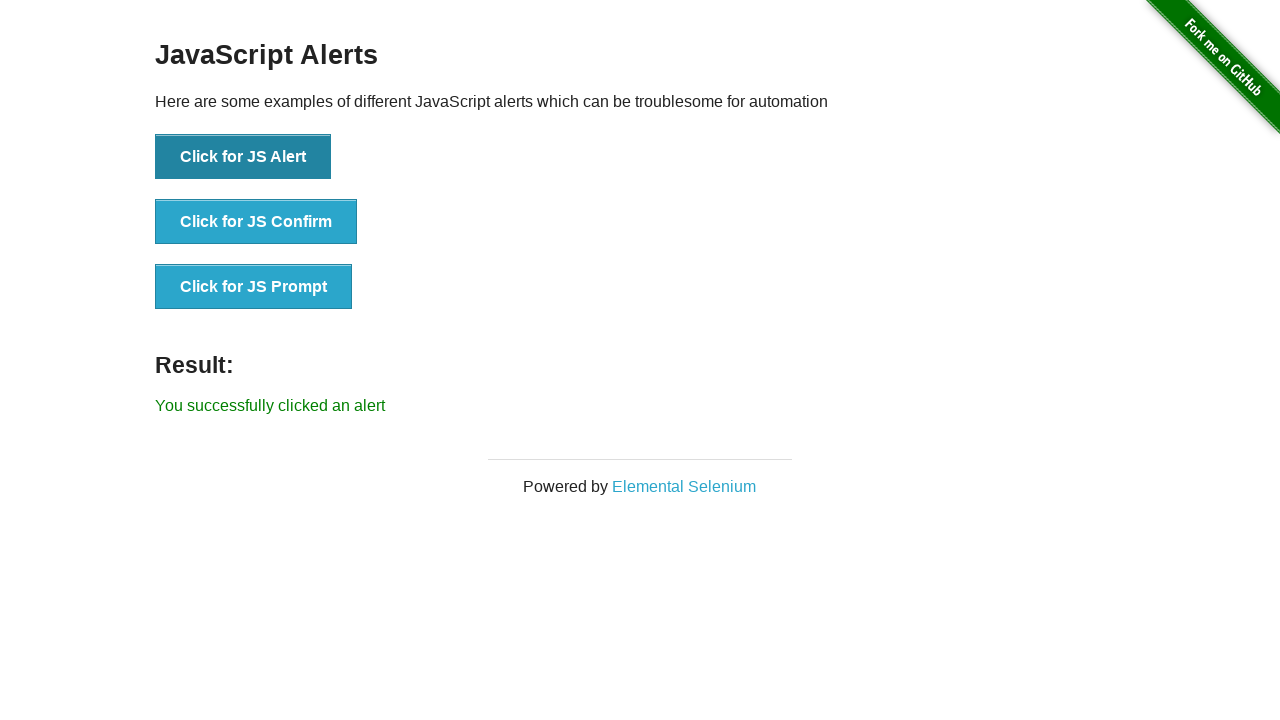

Waited 1000ms for alert to be processed
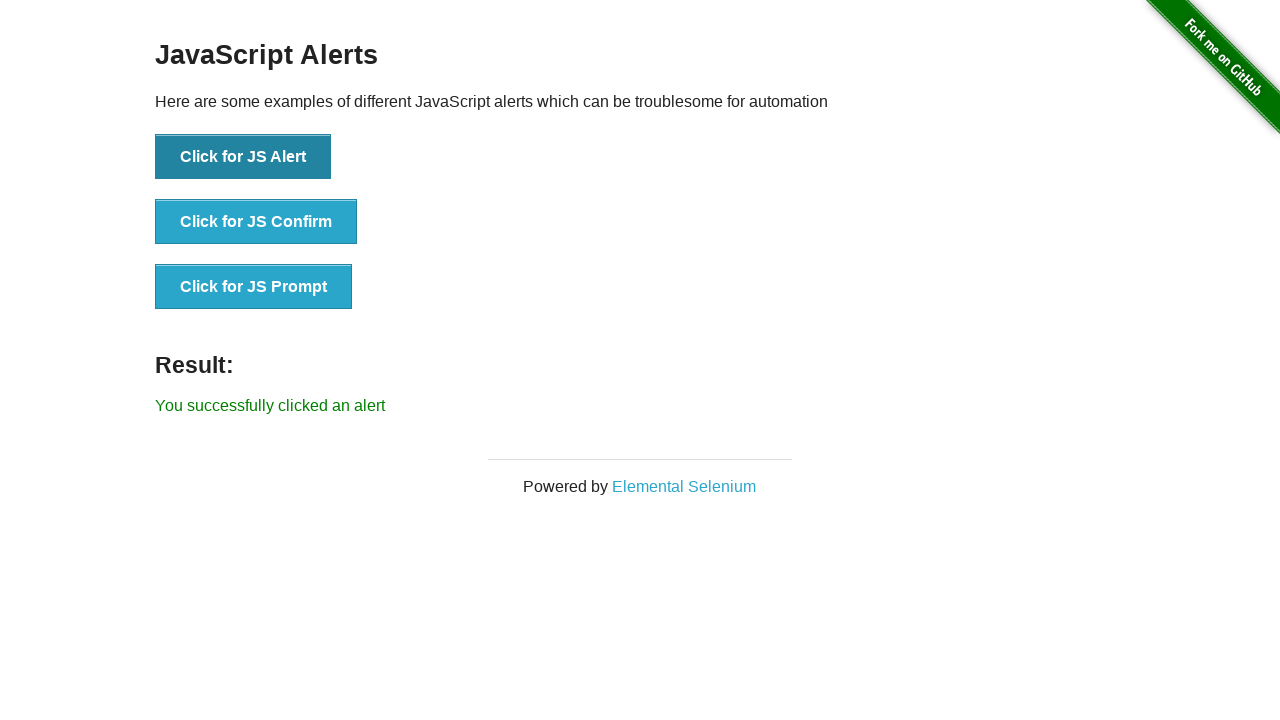

Set up dialog handler for prompt with 'test' input
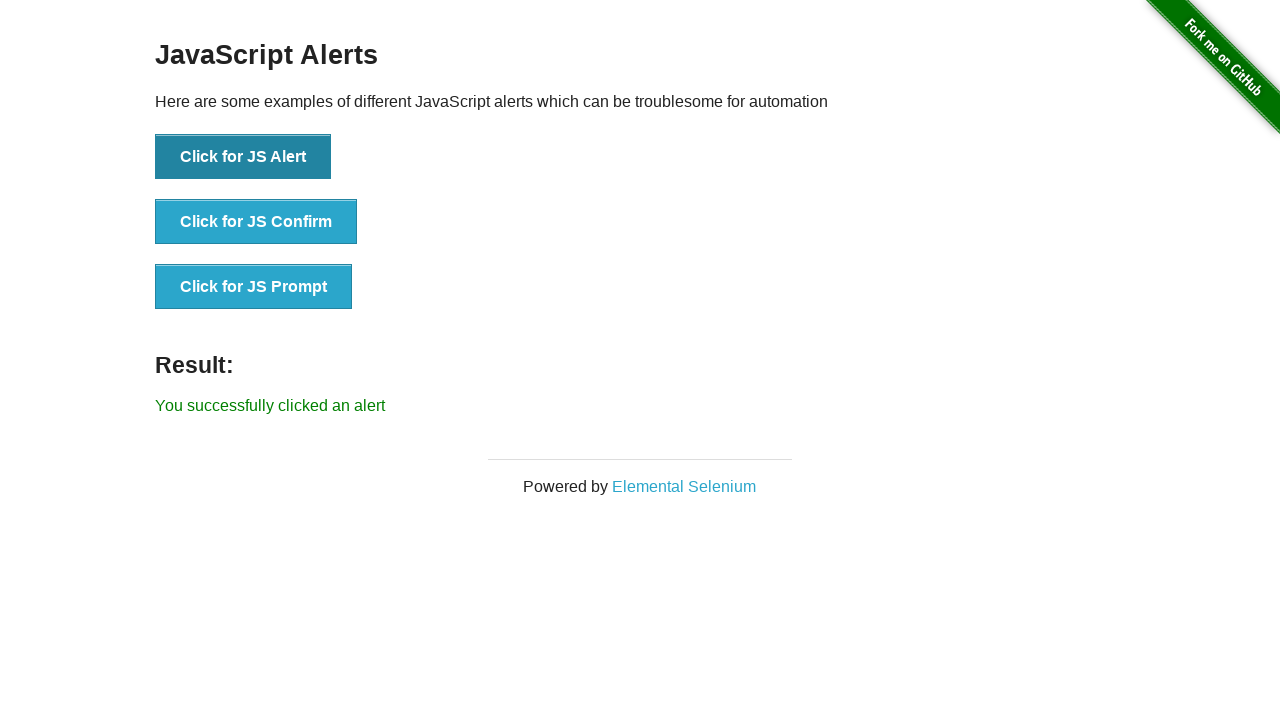

Clicked button to trigger JS Prompt at (254, 287) on xpath=//button[text()='Click for JS Prompt']
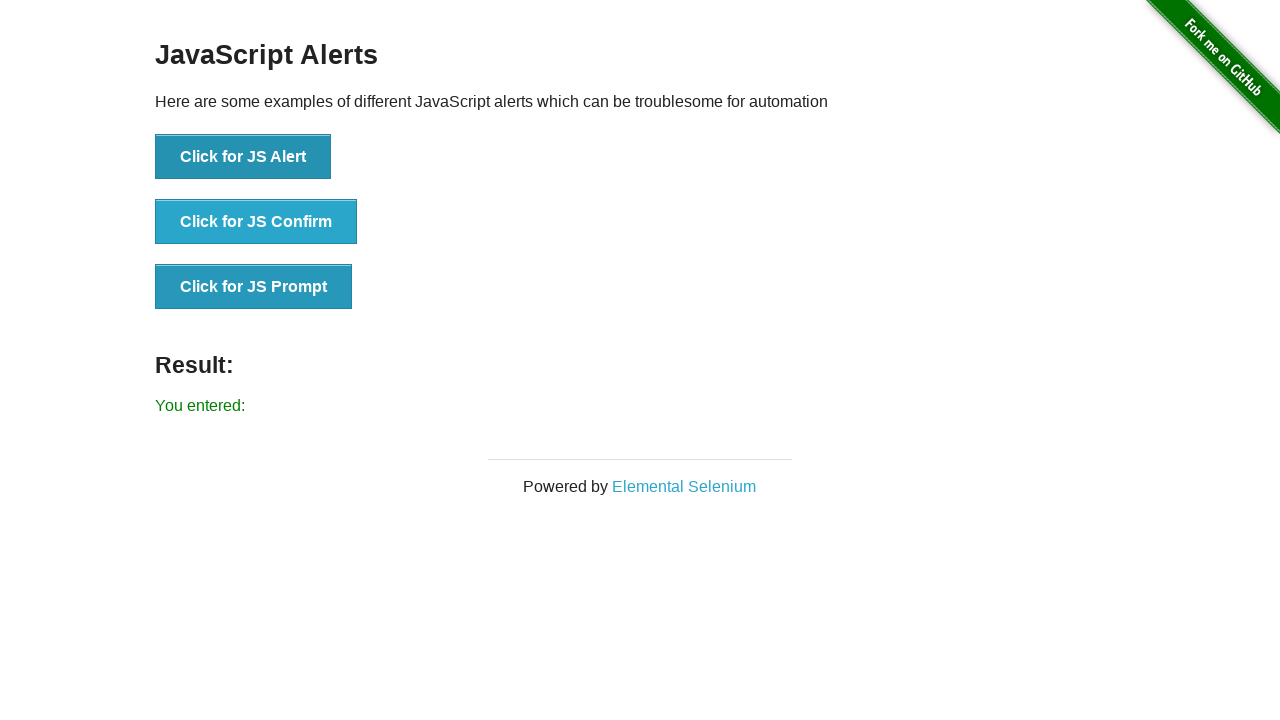

Result element appeared after prompt was accepted
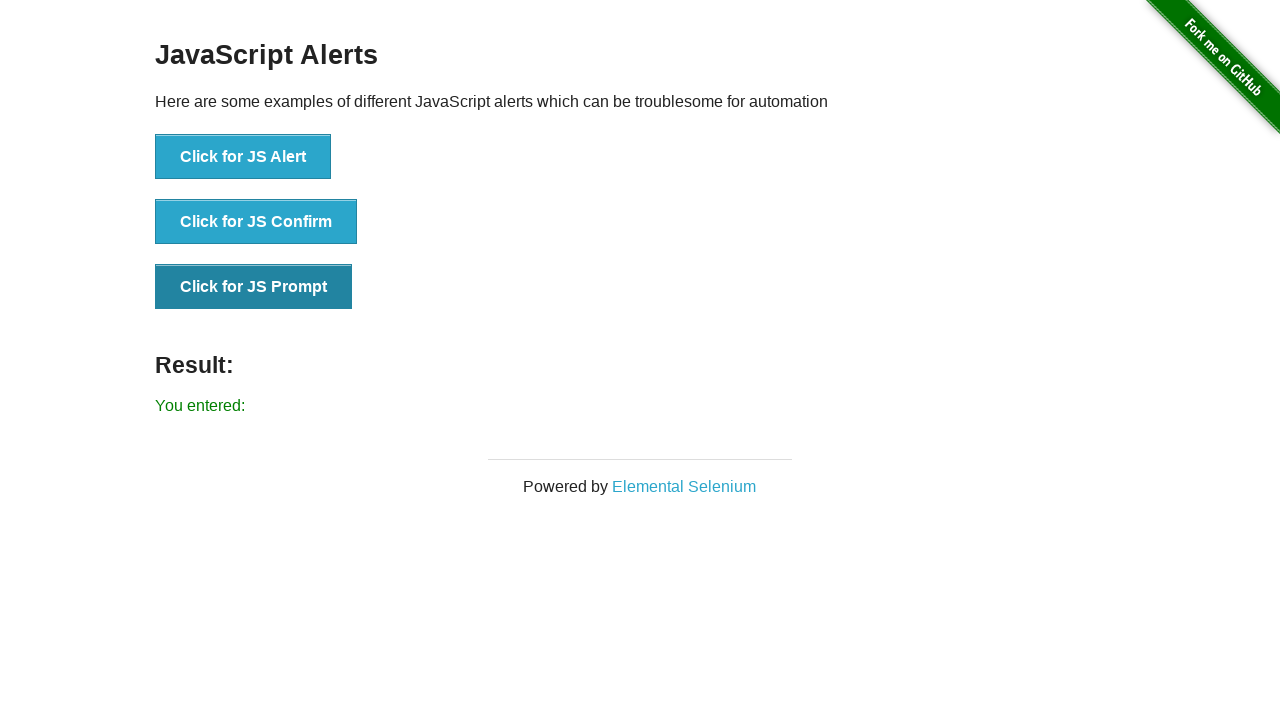

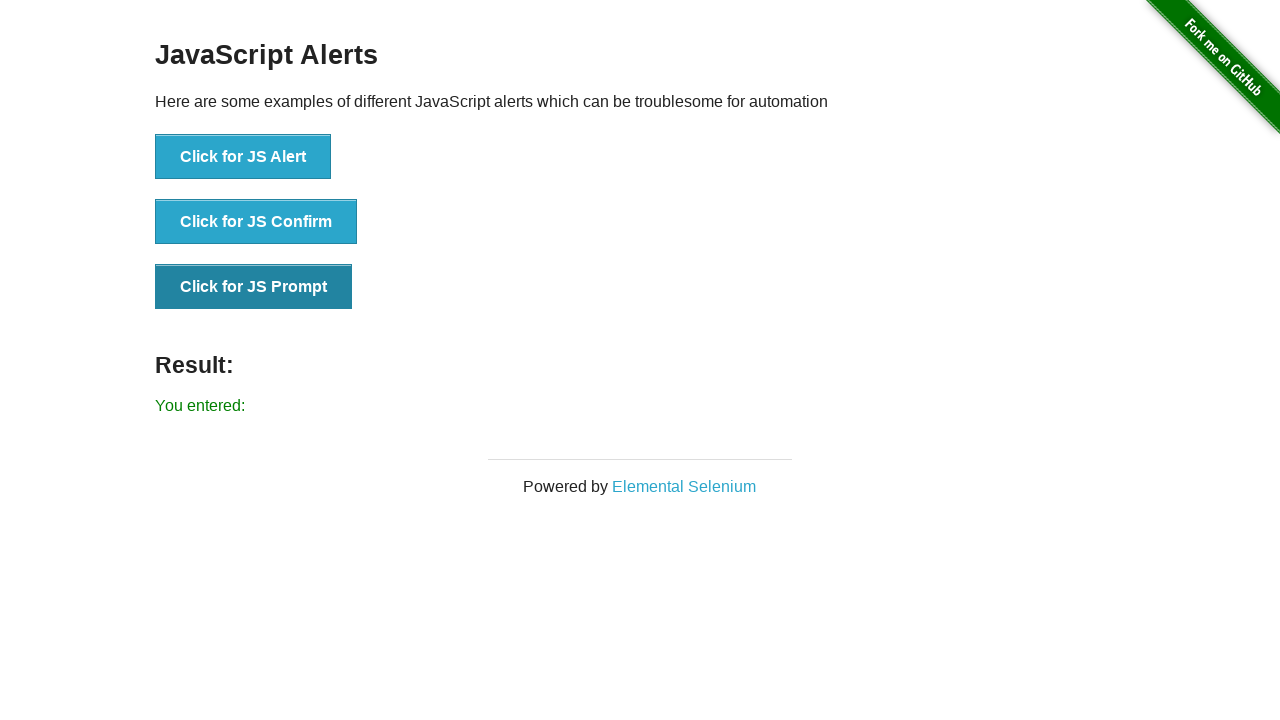